Navigates to Merriam-Webster dictionary homepage and verifies that links are present on the page

Starting URL: https://www.merriam-webster.com

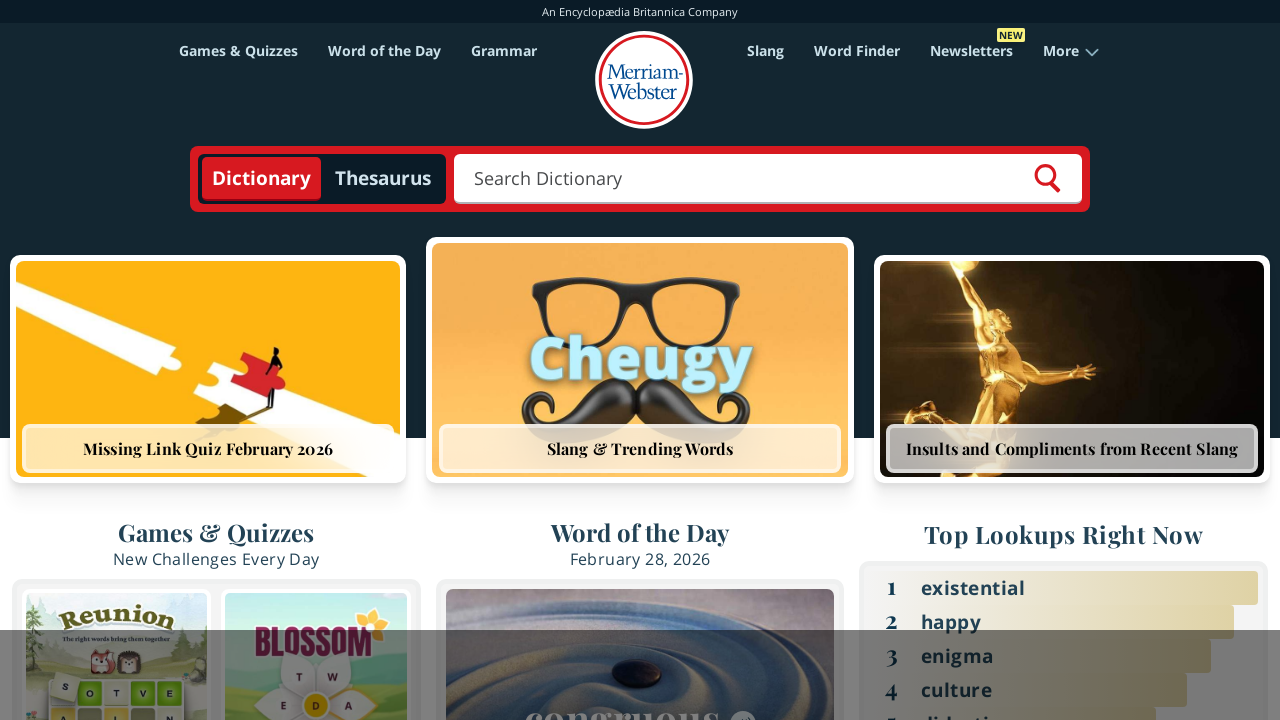

Navigated to Merriam-Webster dictionary homepage
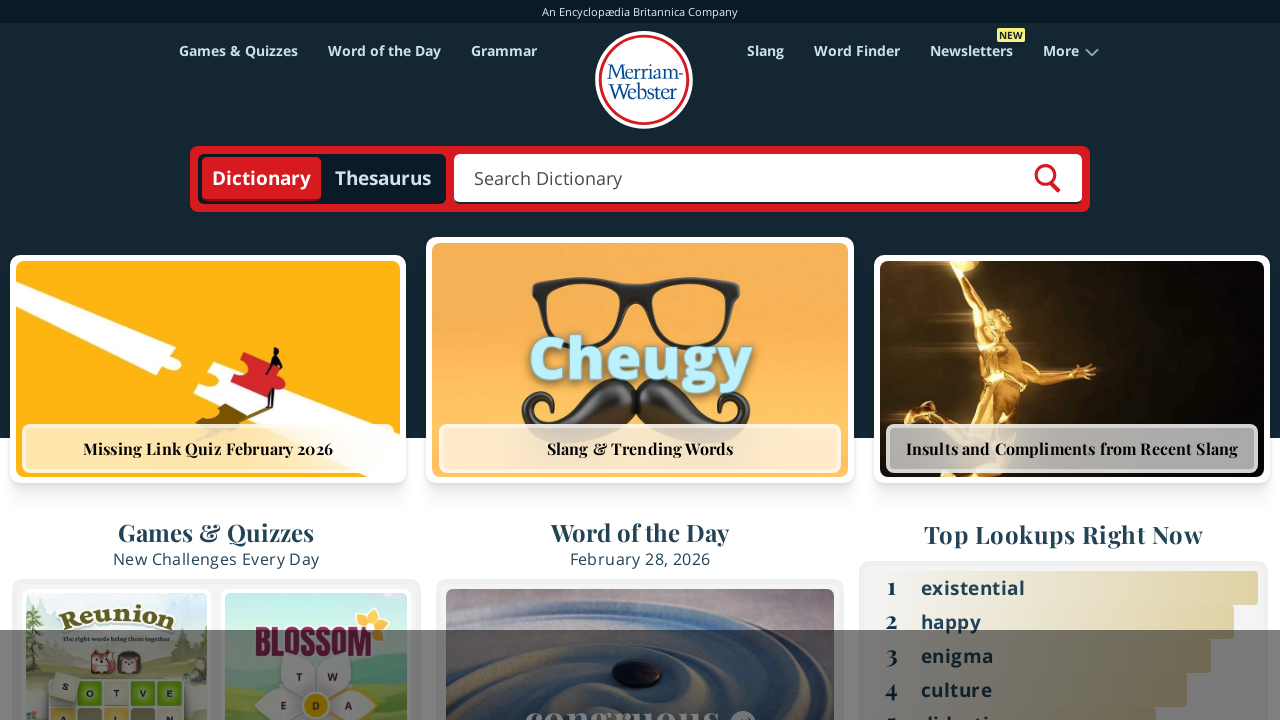

Waited for links to be present on the page
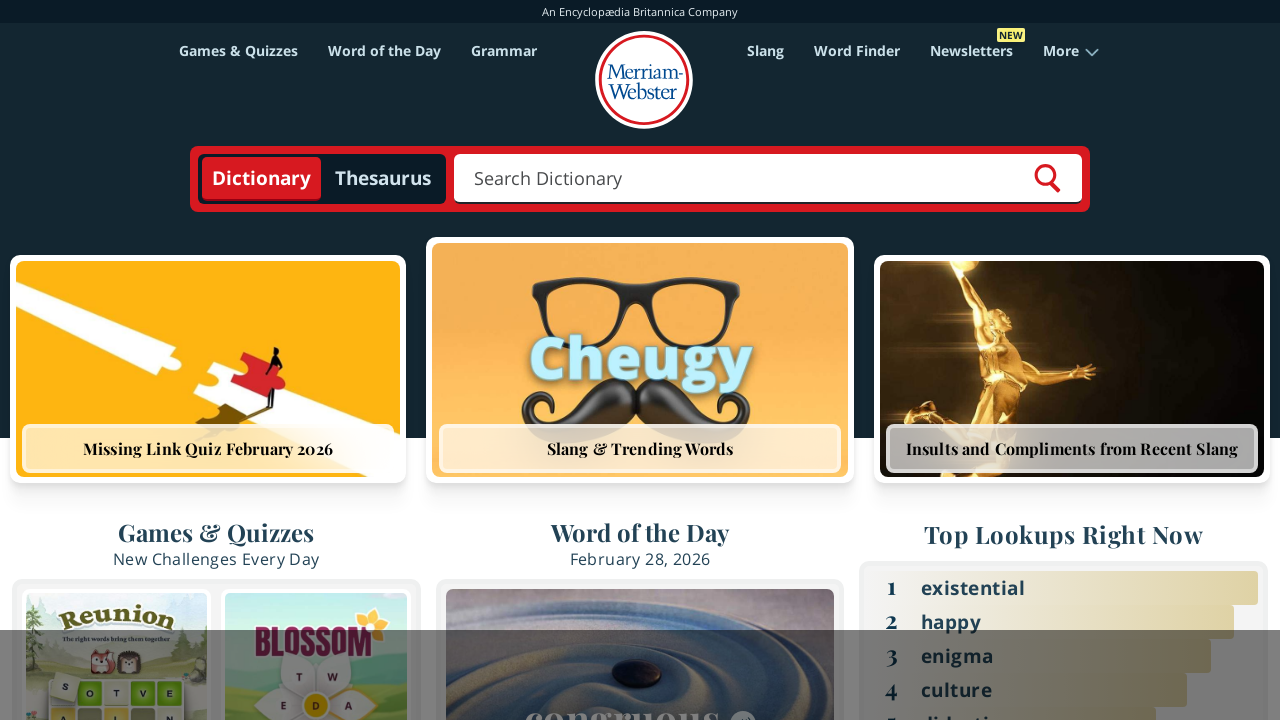

Located all links on the page
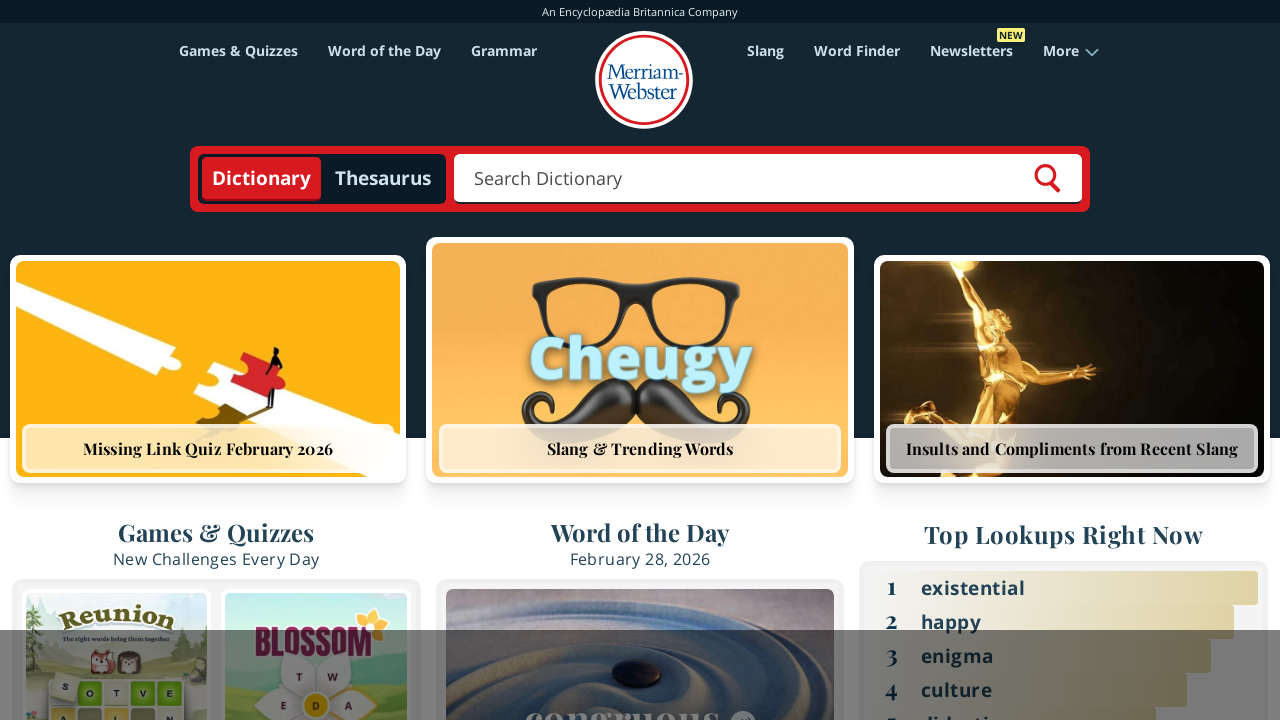

Verified that 242 links are present on the page
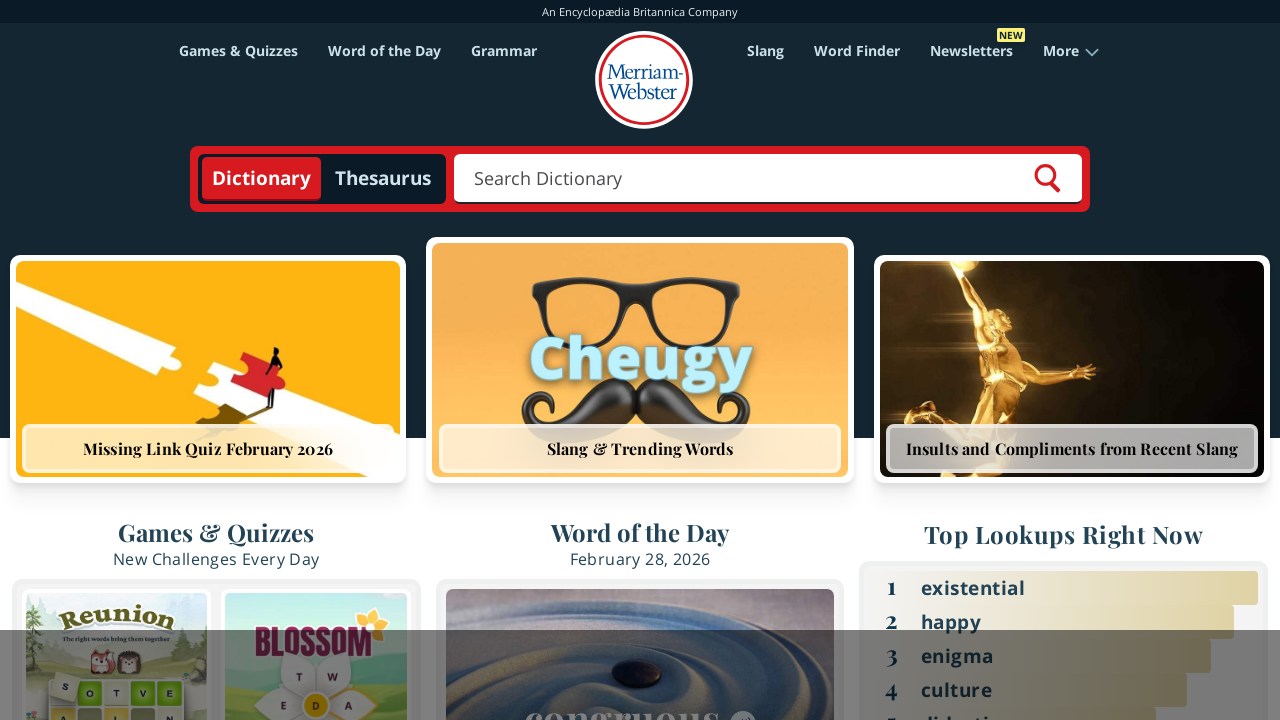

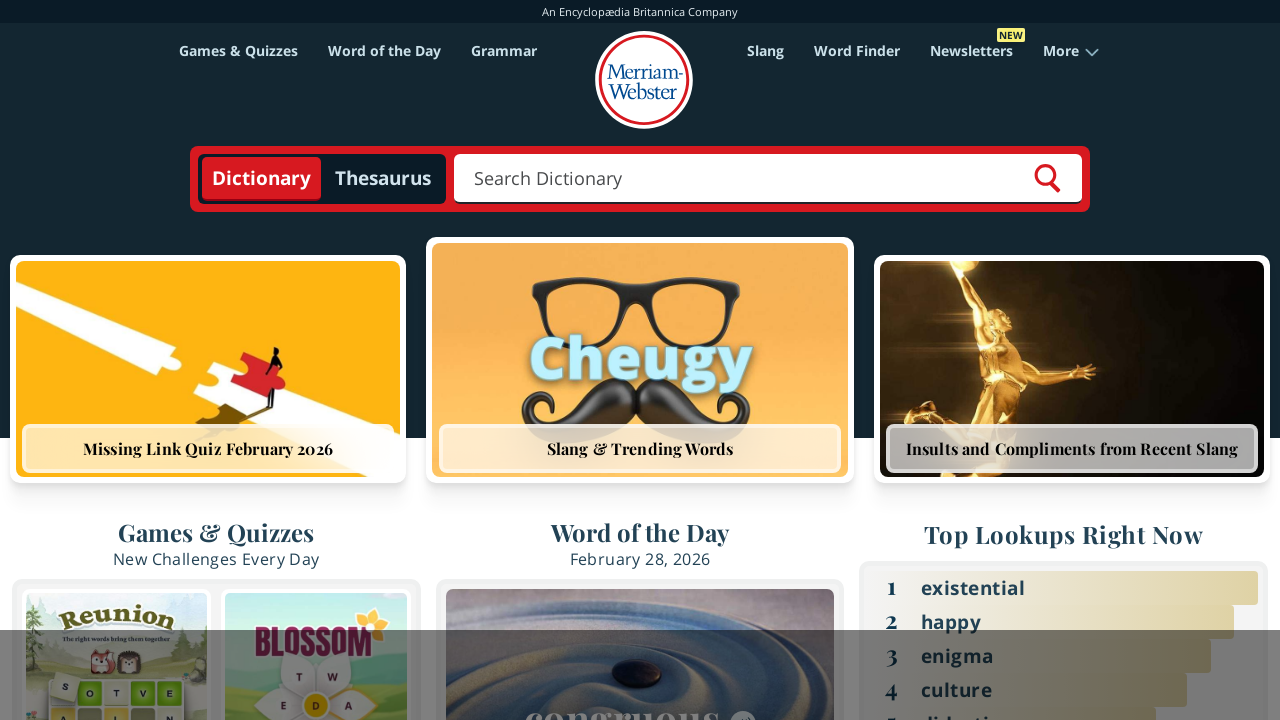